Navigates to the omayo test blog page and verifies that button elements are present on the page

Starting URL: https://omayo.blogspot.com

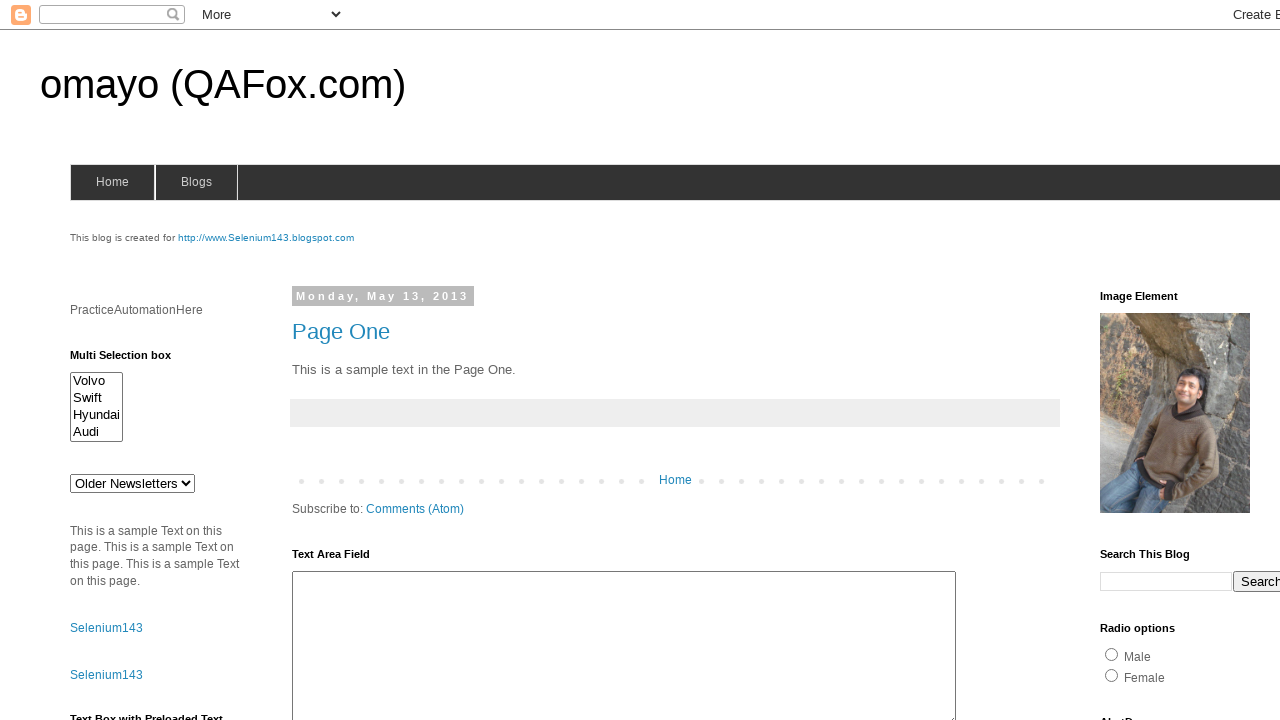

Navigated to omayo.blogspot.com
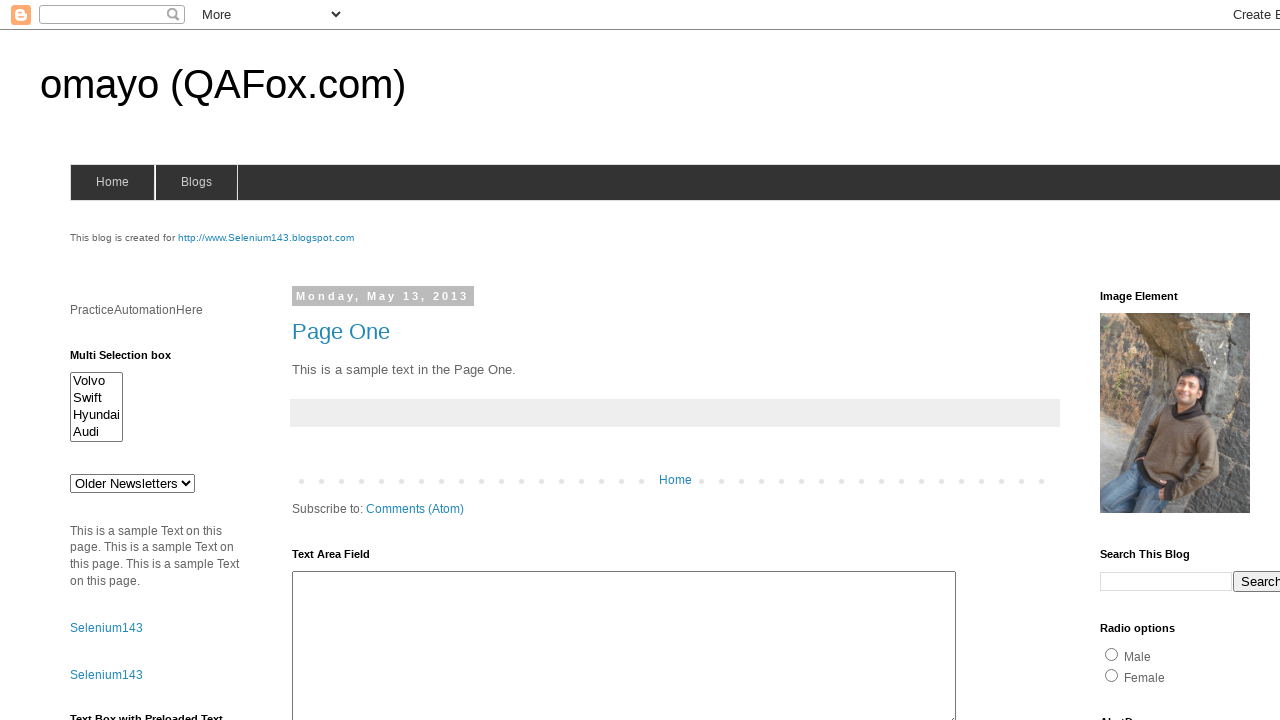

Waited for button elements to be present on the page
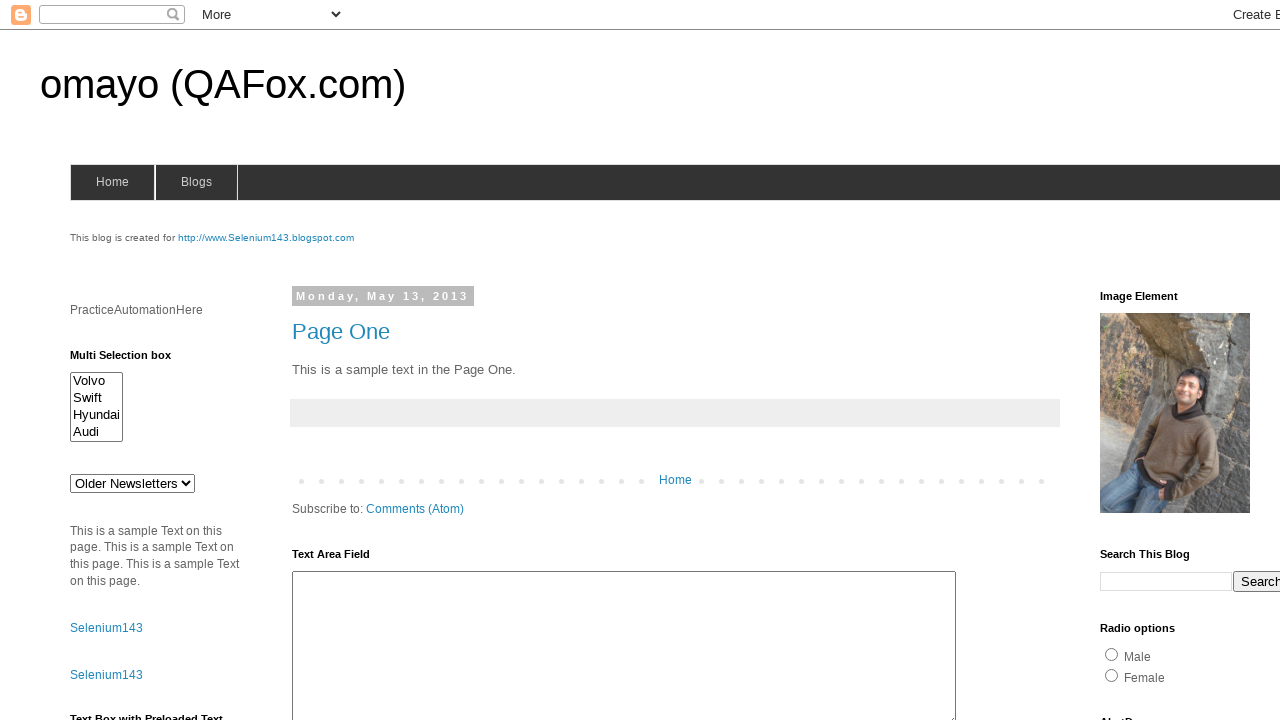

Retrieved all button elements from the page
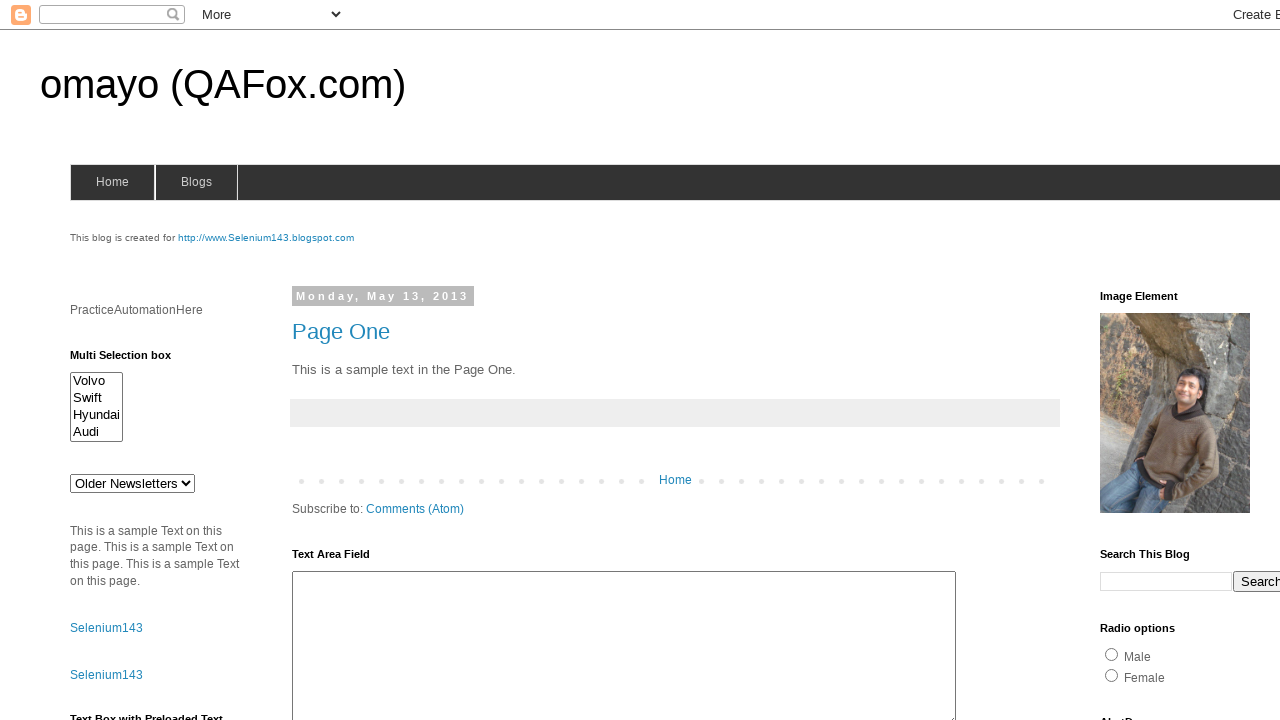

Verified that button elements are present on the page
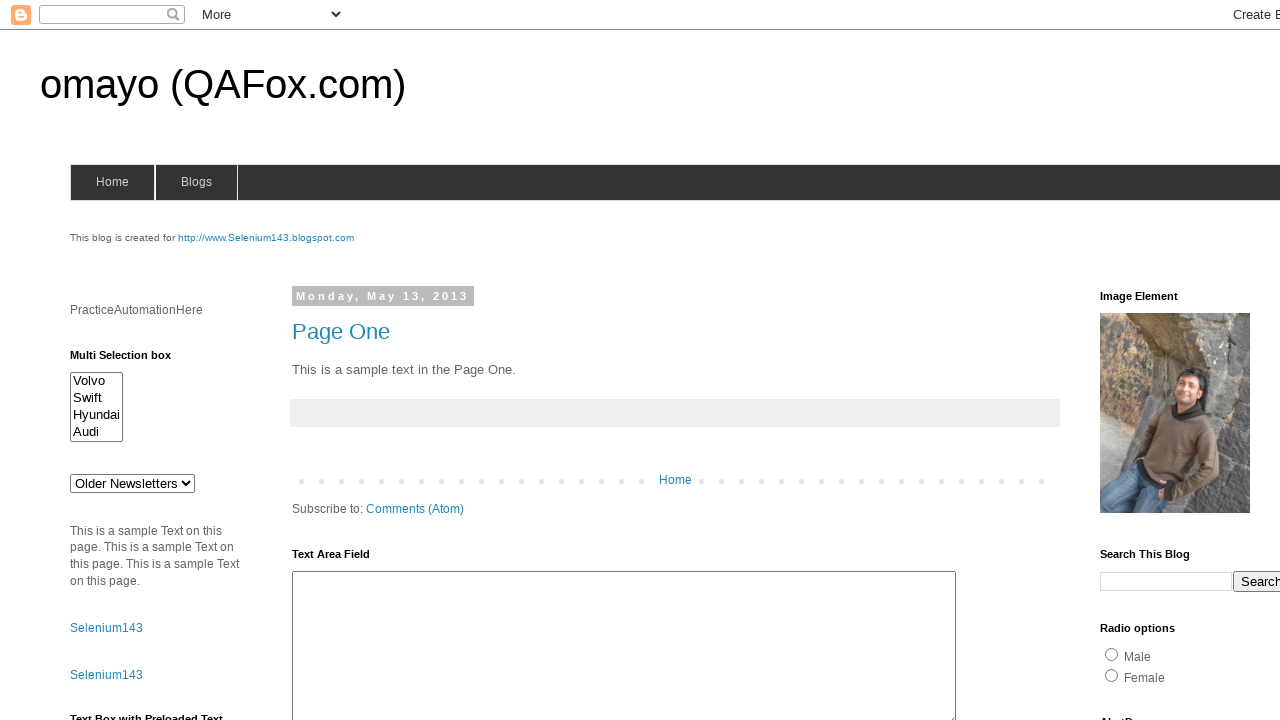

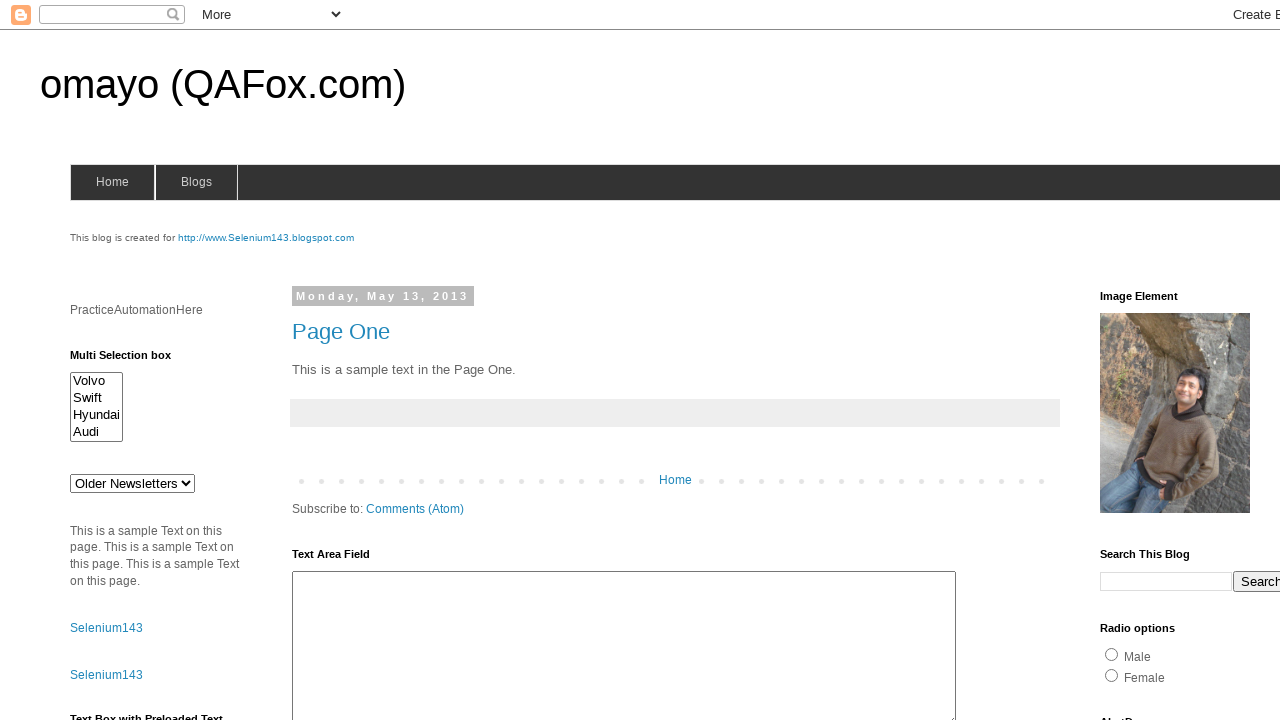